Tests checking and then unchecking all items to clear completed state

Starting URL: https://demo.playwright.dev/todomvc

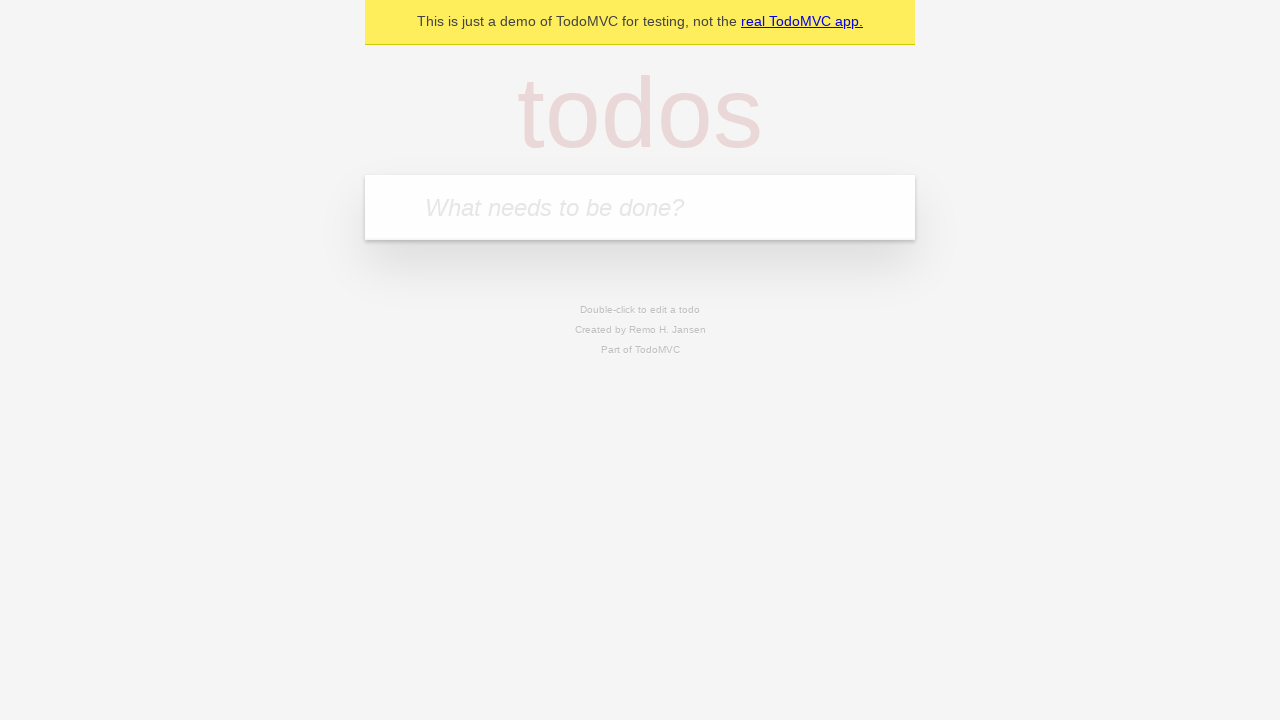

Filled todo input with 'buy some cheese' on internal:attr=[placeholder="What needs to be done?"i]
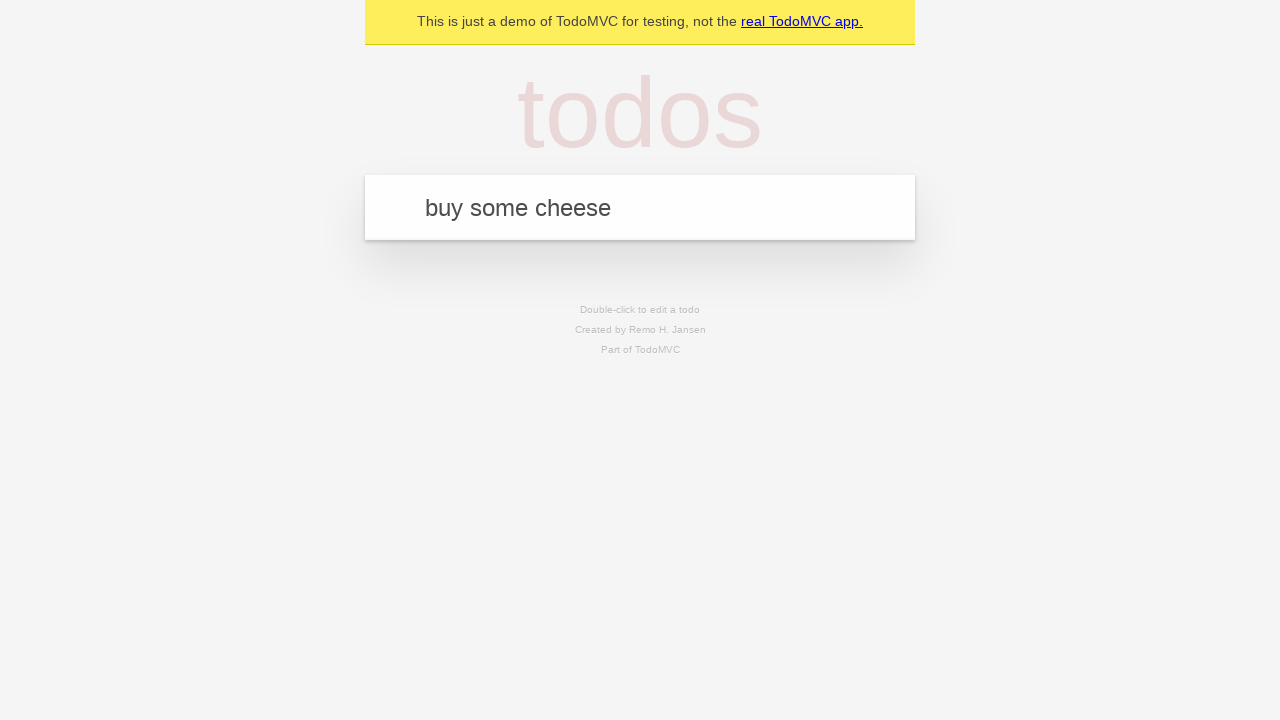

Pressed Enter to add first todo on internal:attr=[placeholder="What needs to be done?"i]
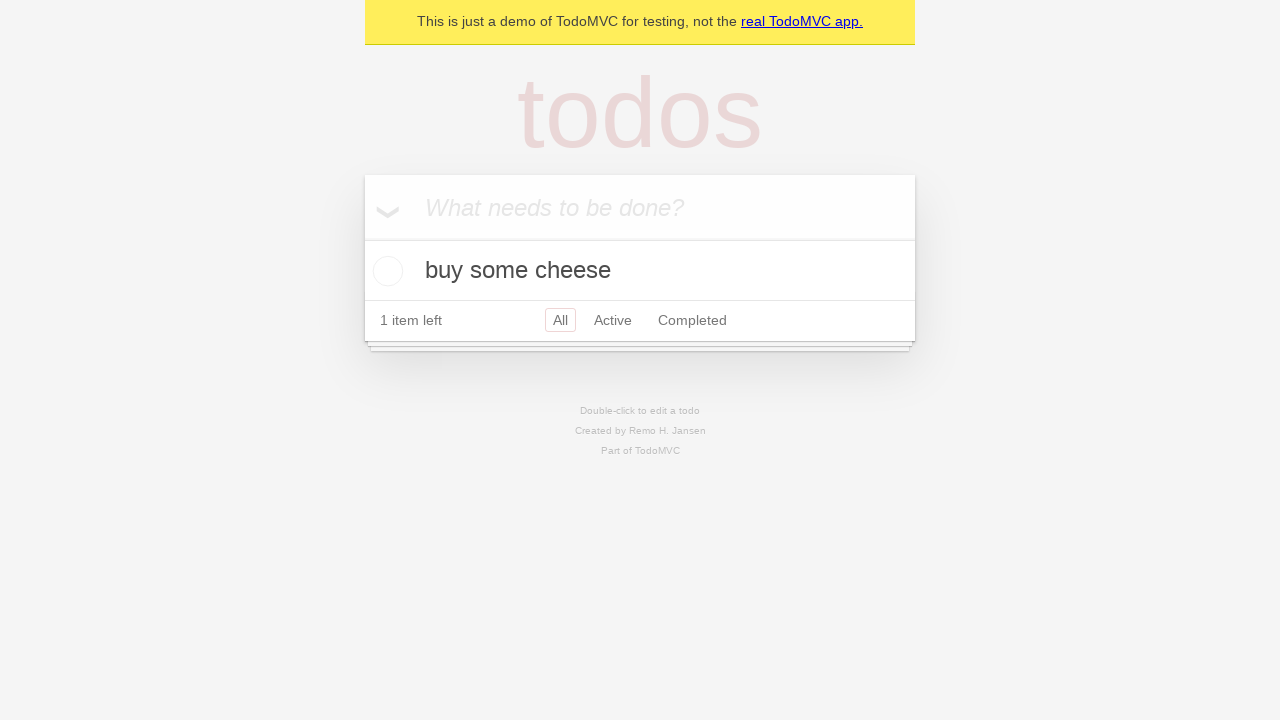

Filled todo input with 'feed the cat' on internal:attr=[placeholder="What needs to be done?"i]
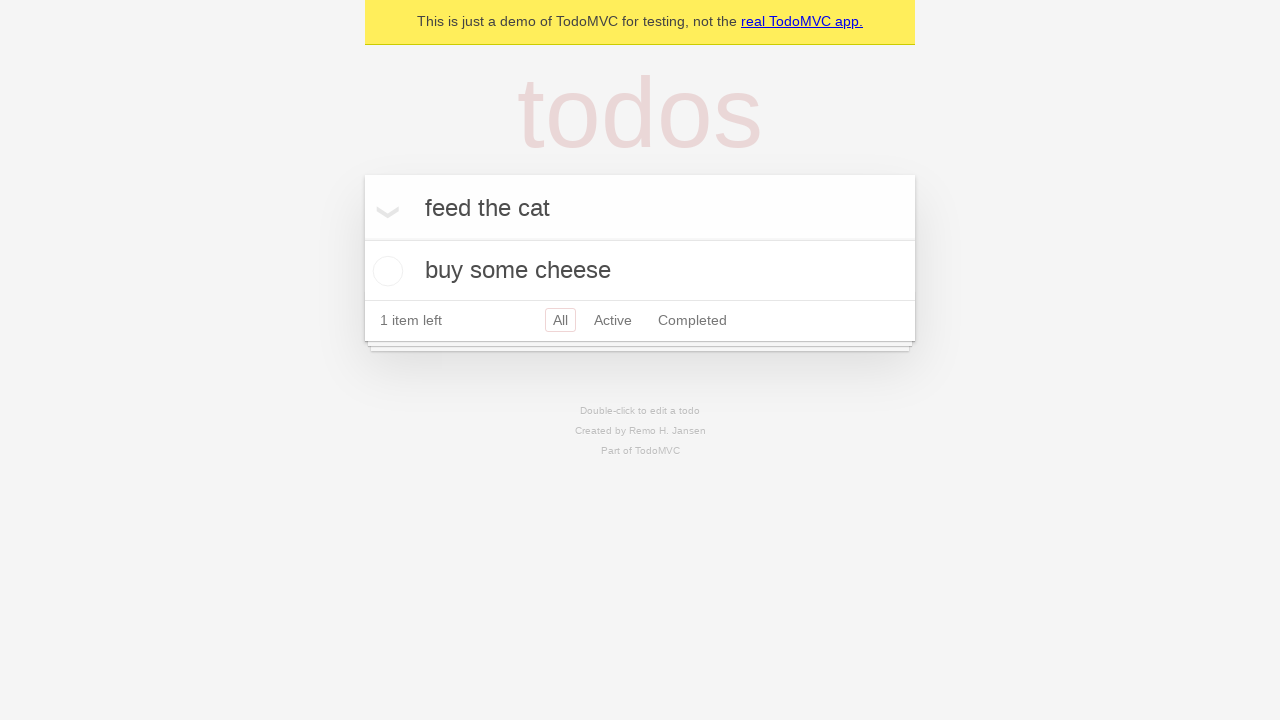

Pressed Enter to add second todo on internal:attr=[placeholder="What needs to be done?"i]
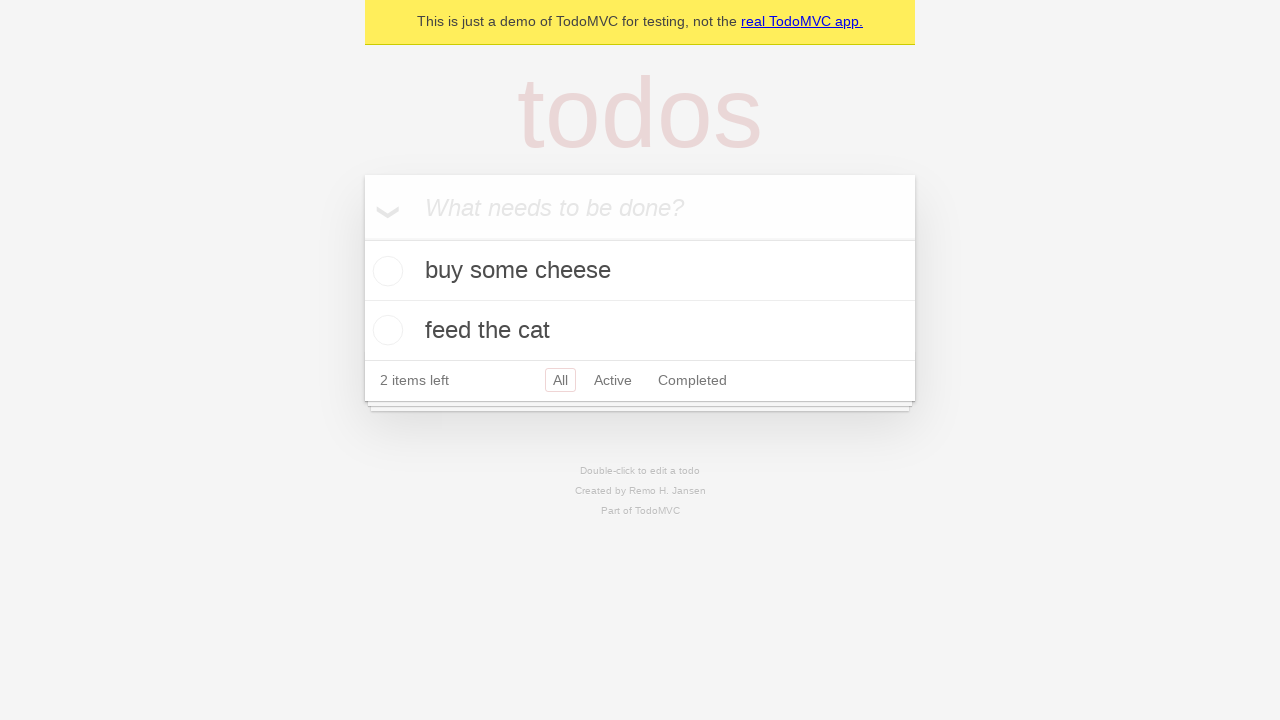

Filled todo input with 'book a doctors appointment' on internal:attr=[placeholder="What needs to be done?"i]
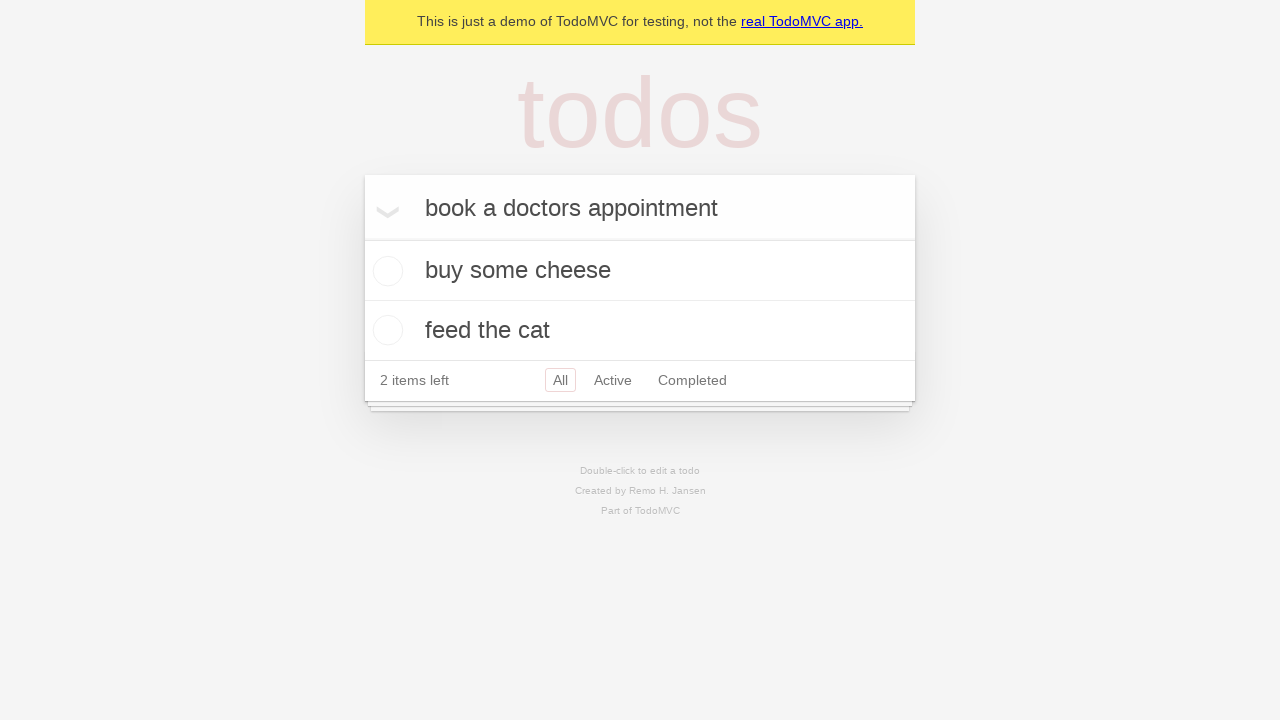

Pressed Enter to add third todo on internal:attr=[placeholder="What needs to be done?"i]
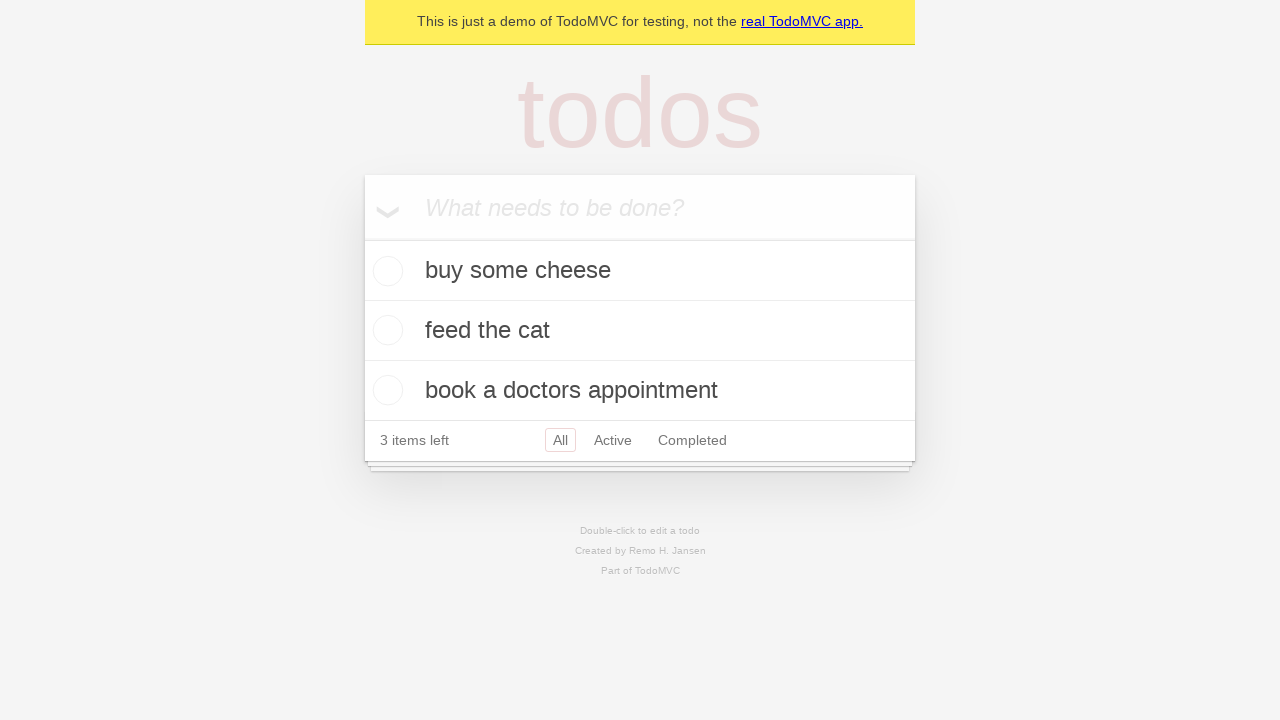

Checked 'Mark all as complete' toggle to complete all todos at (362, 238) on internal:label="Mark all as complete"i
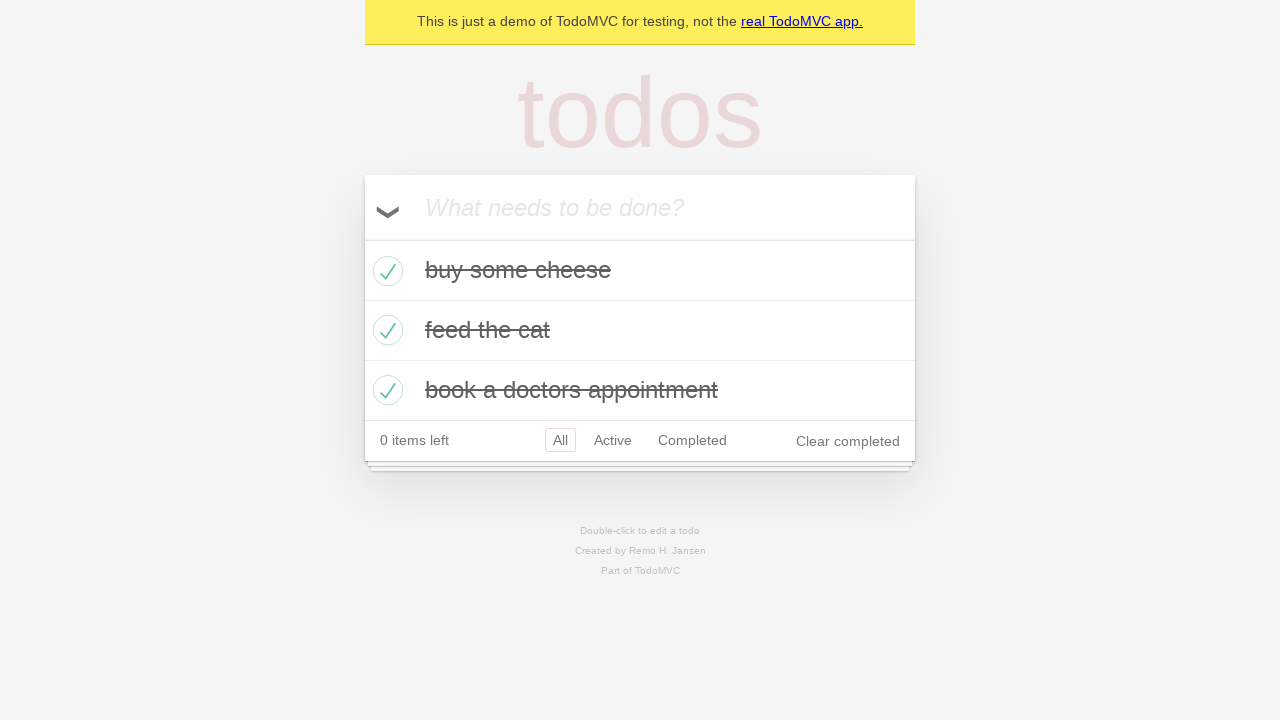

Unchecked 'Mark all as complete' toggle to clear all completed state at (362, 238) on internal:label="Mark all as complete"i
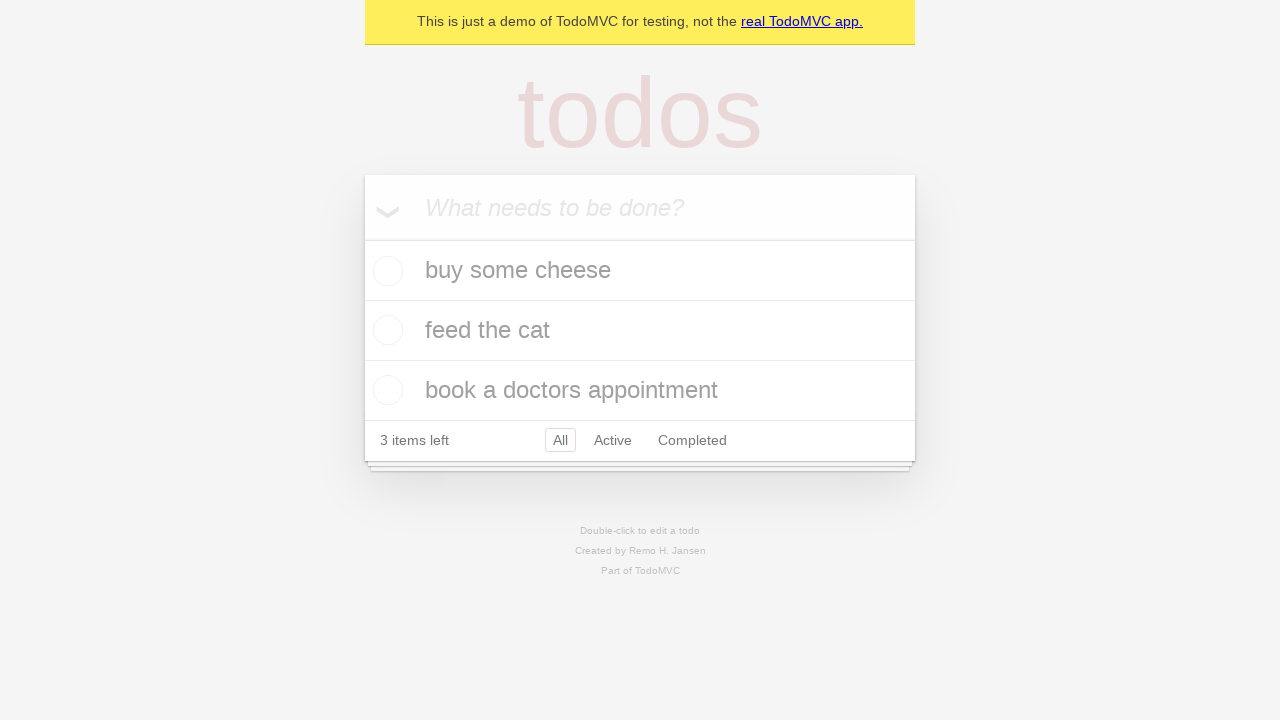

Verified todo items are present after unchecking all
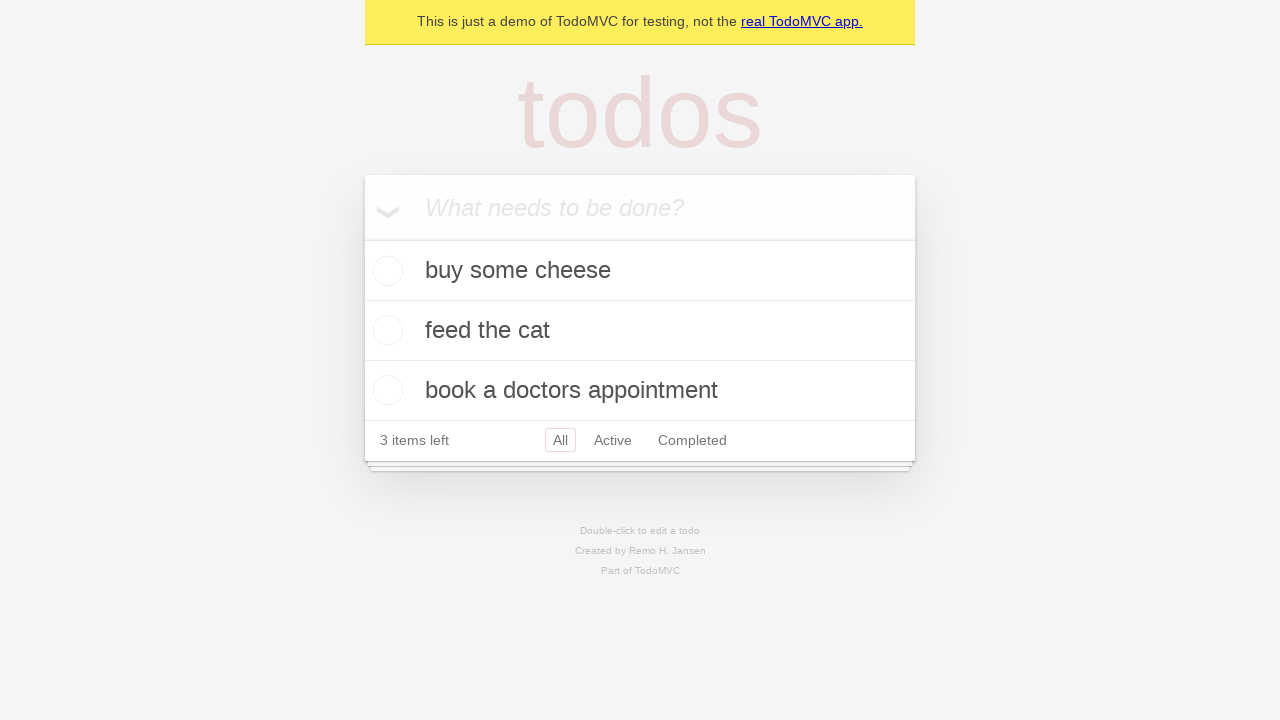

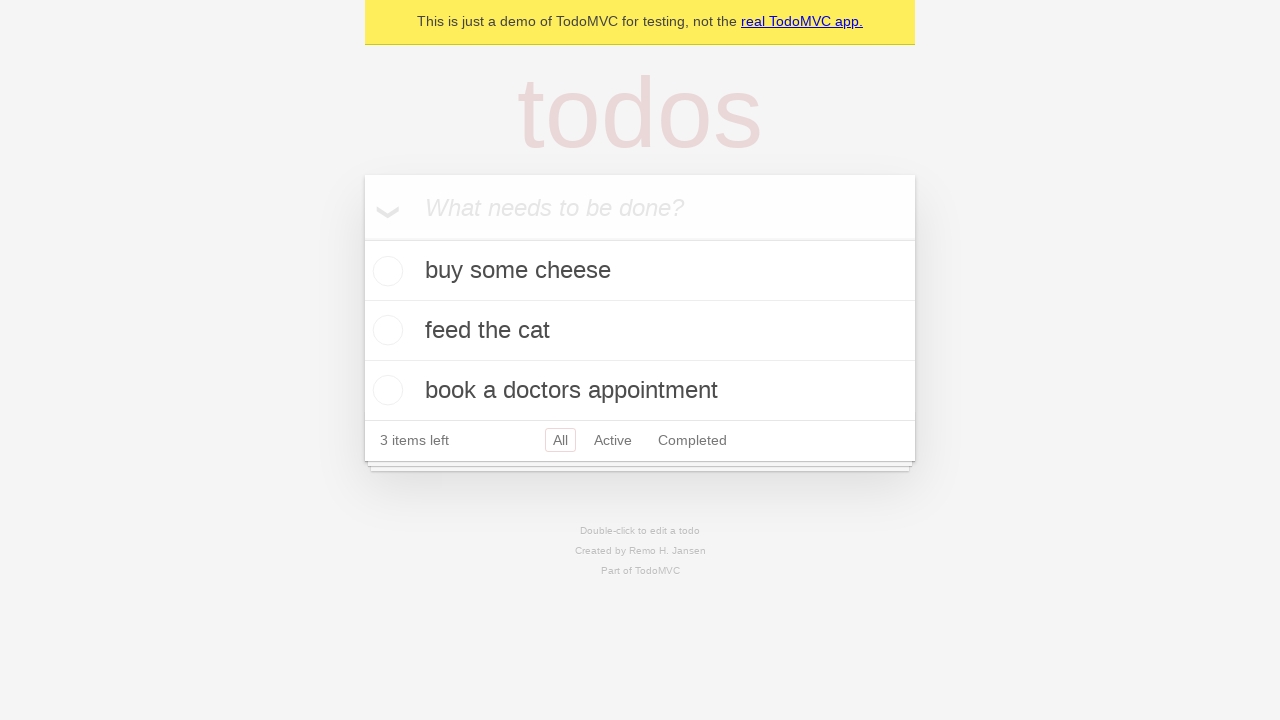